Tests radio button functionality by clicking through color radio buttons (red, yellow, black), selecting a hockey sport radio button, then using a helper pattern to select yellow color and water polo sport radio buttons and verify their selection state.

Starting URL: https://practice.cydeo.com/radio_buttons

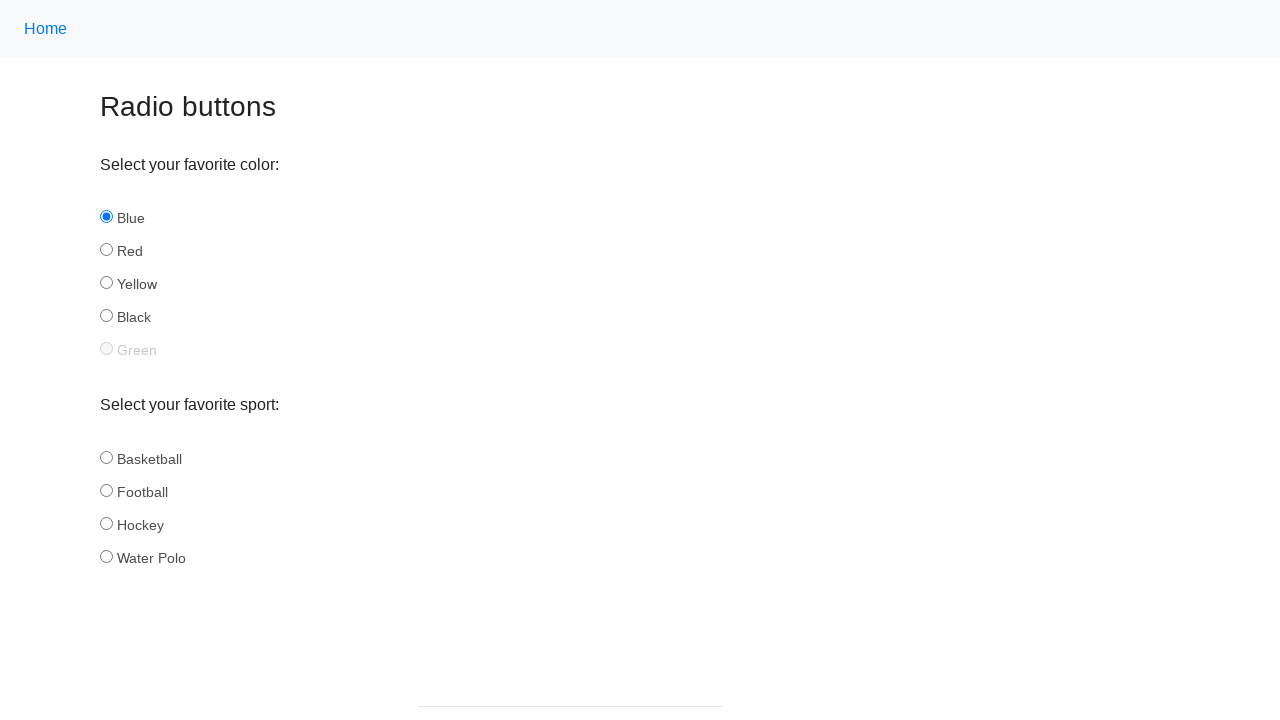

Located all color radio buttons
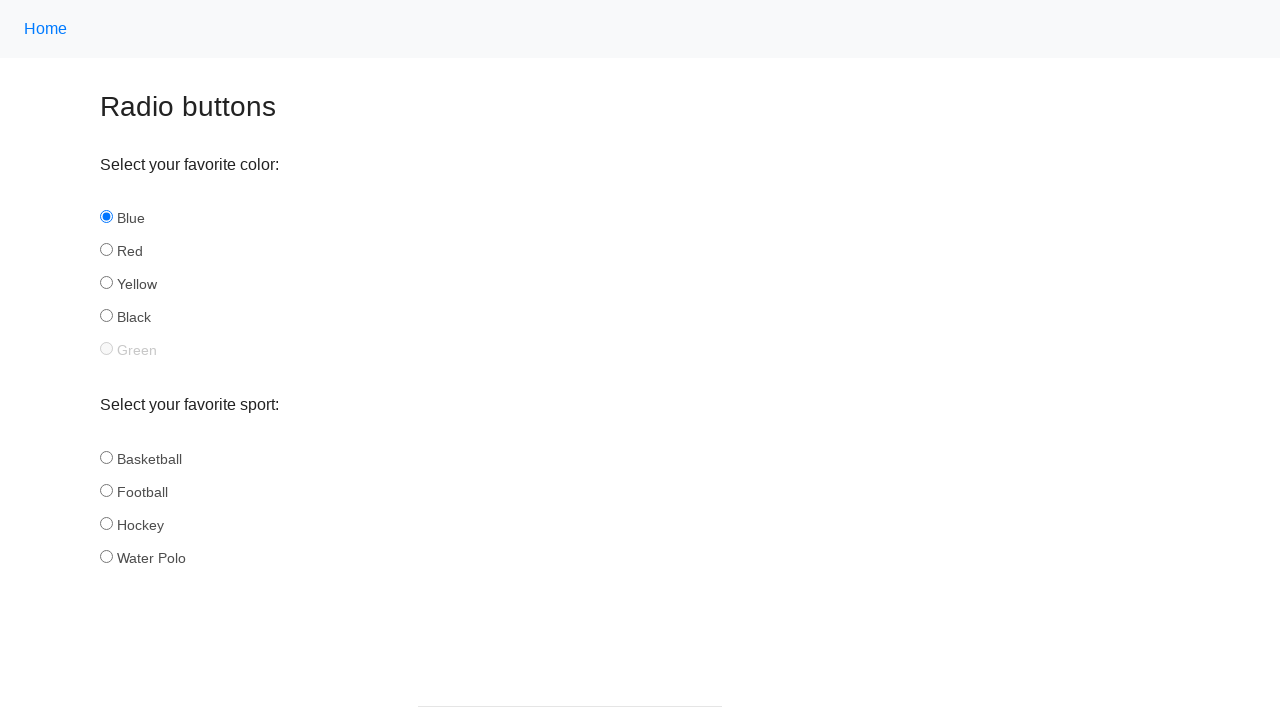

Retrieved id attribute from color radio button: blue
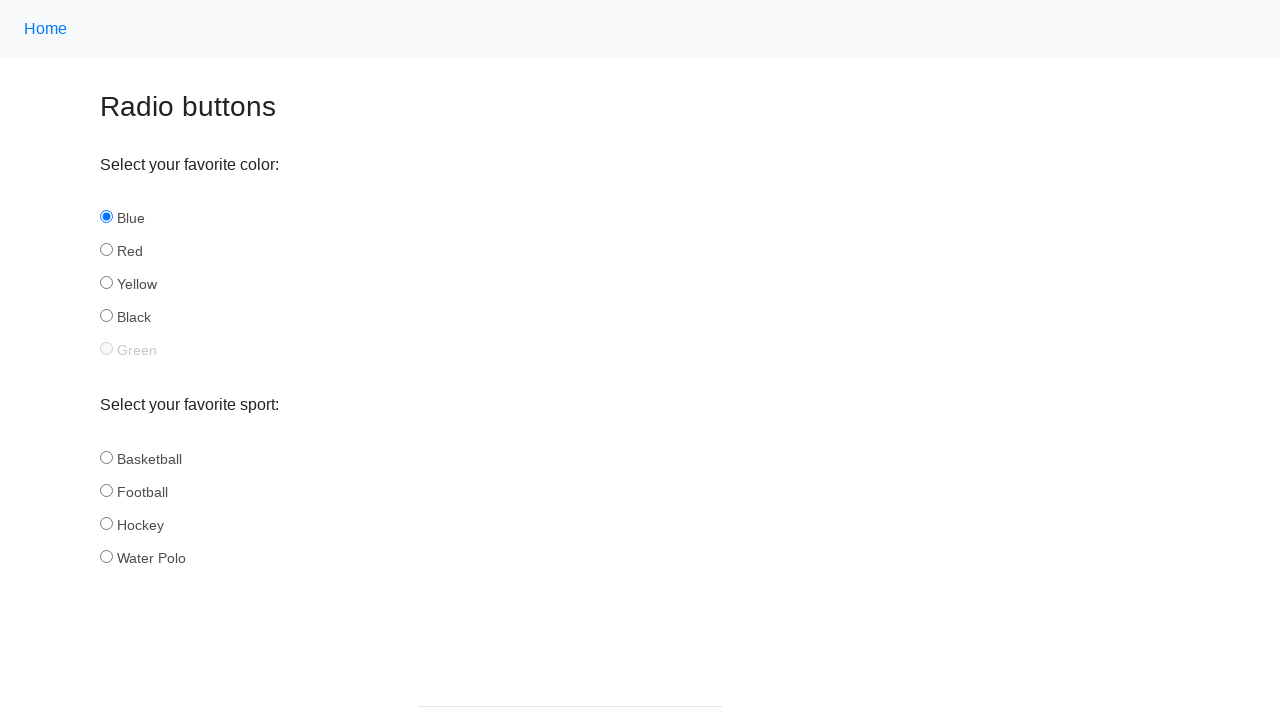

Retrieved id attribute from color radio button: red
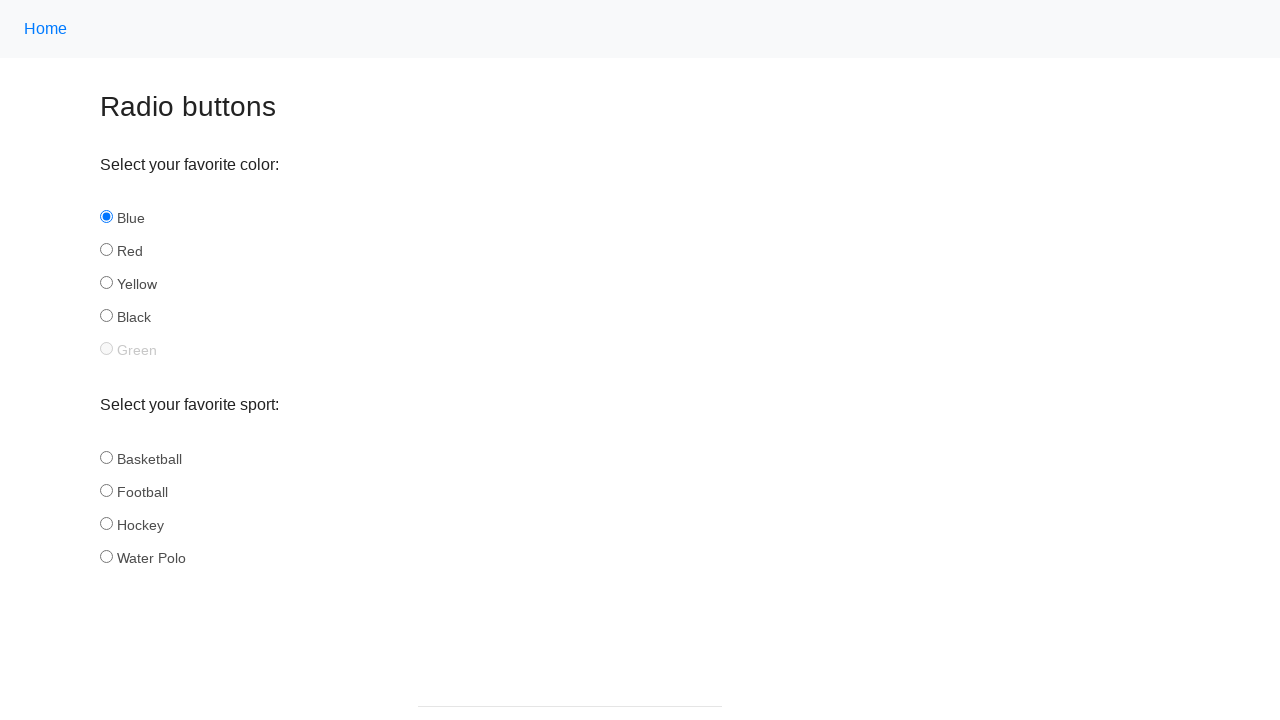

Clicked red color radio button at (106, 250) on xpath=//input[@name='color'] >> nth=1
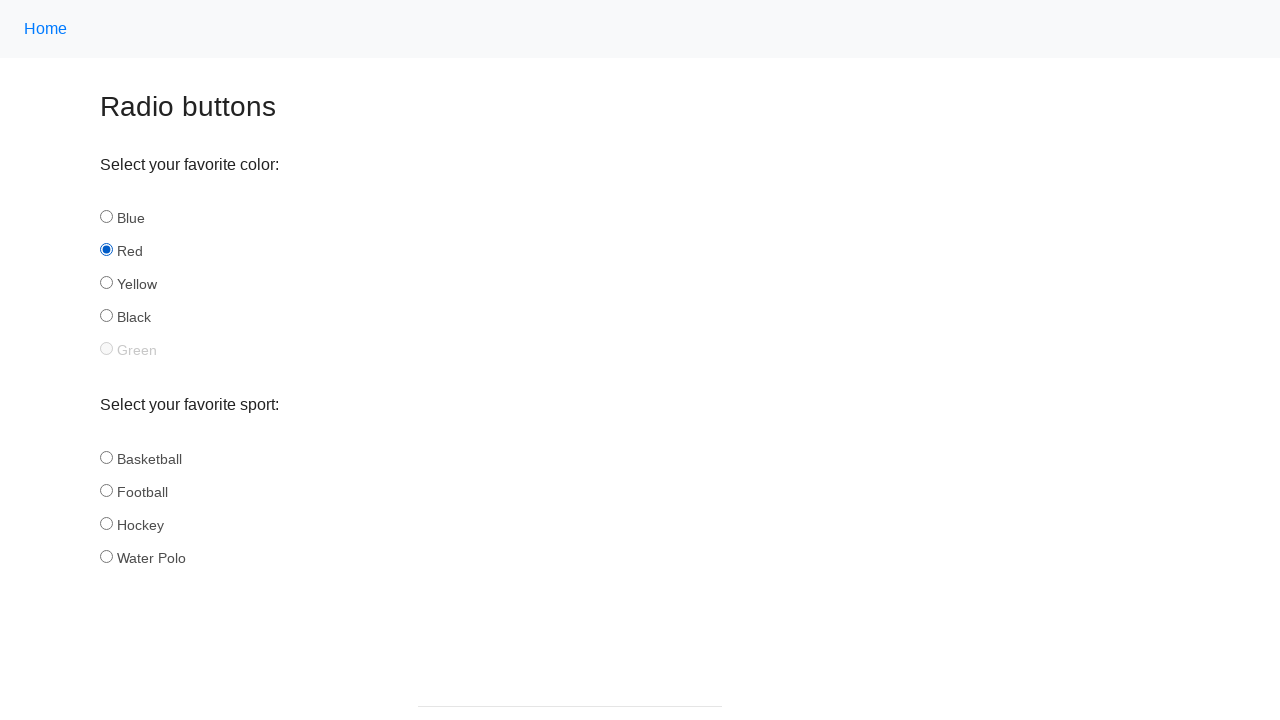

Retrieved id attribute from color radio button: yellow
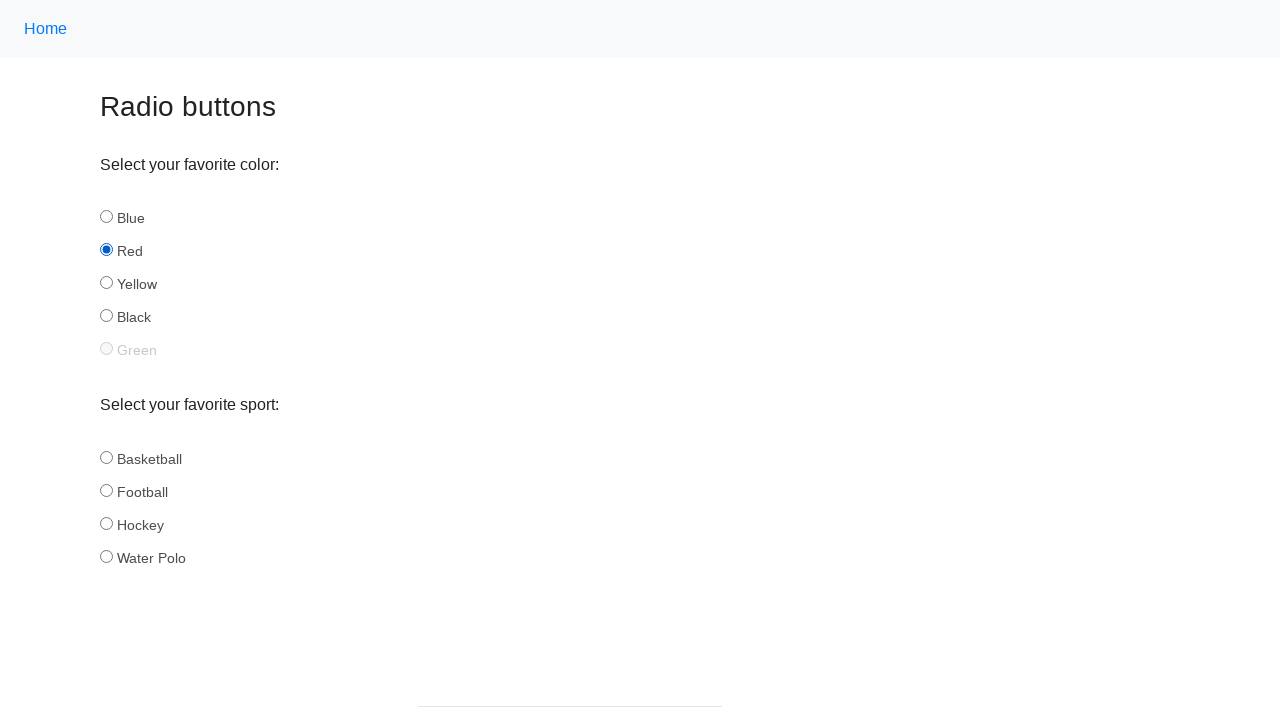

Clicked yellow color radio button at (106, 283) on xpath=//input[@name='color'] >> nth=2
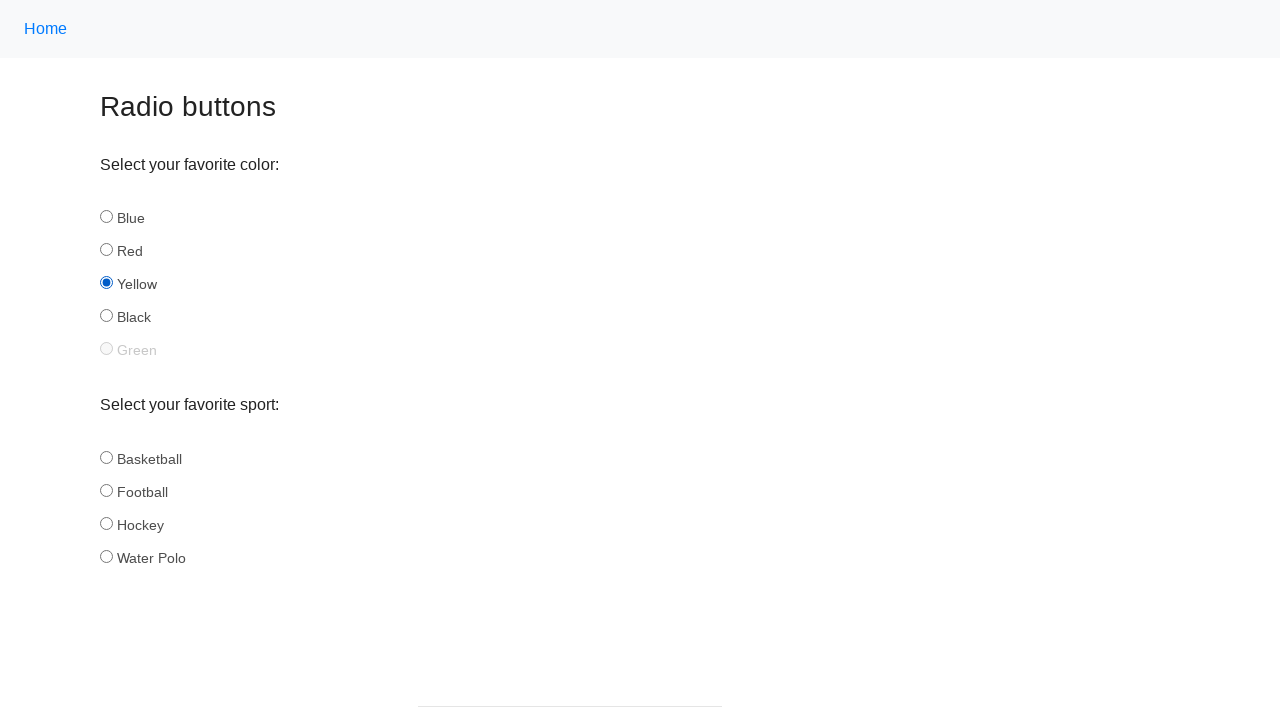

Retrieved id attribute from color radio button: black
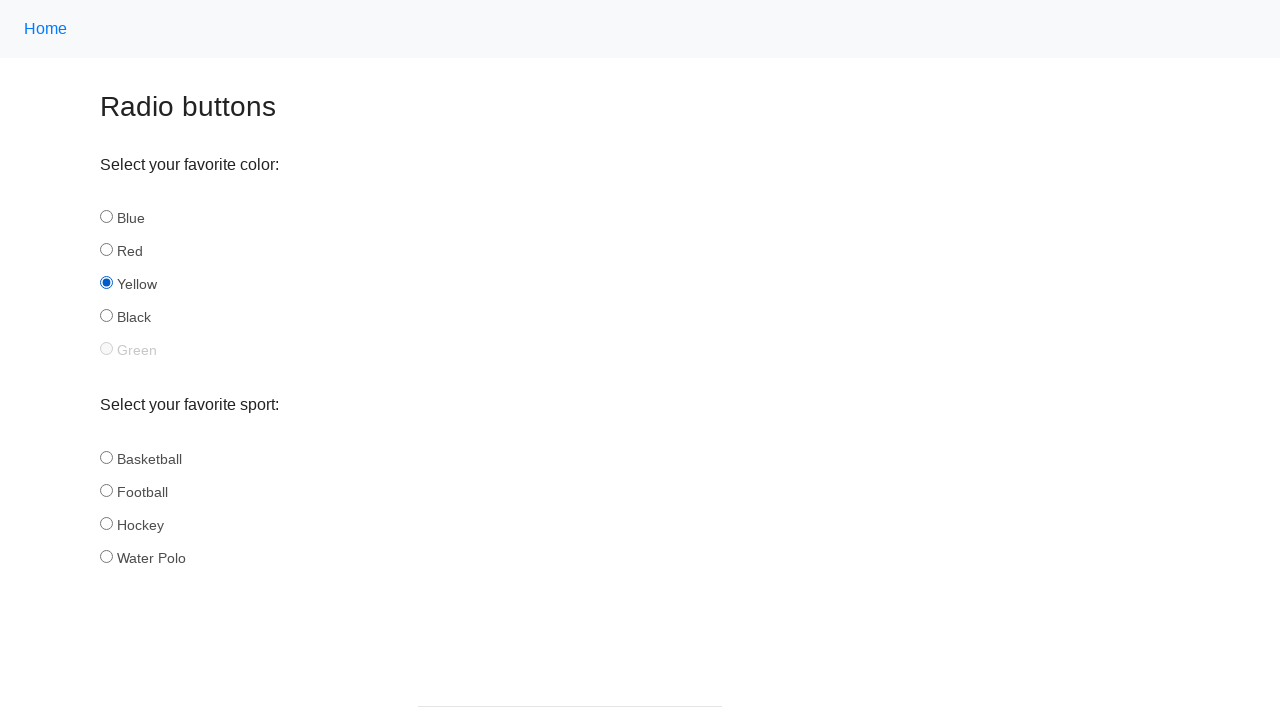

Clicked black color radio button at (106, 316) on xpath=//input[@name='color'] >> nth=3
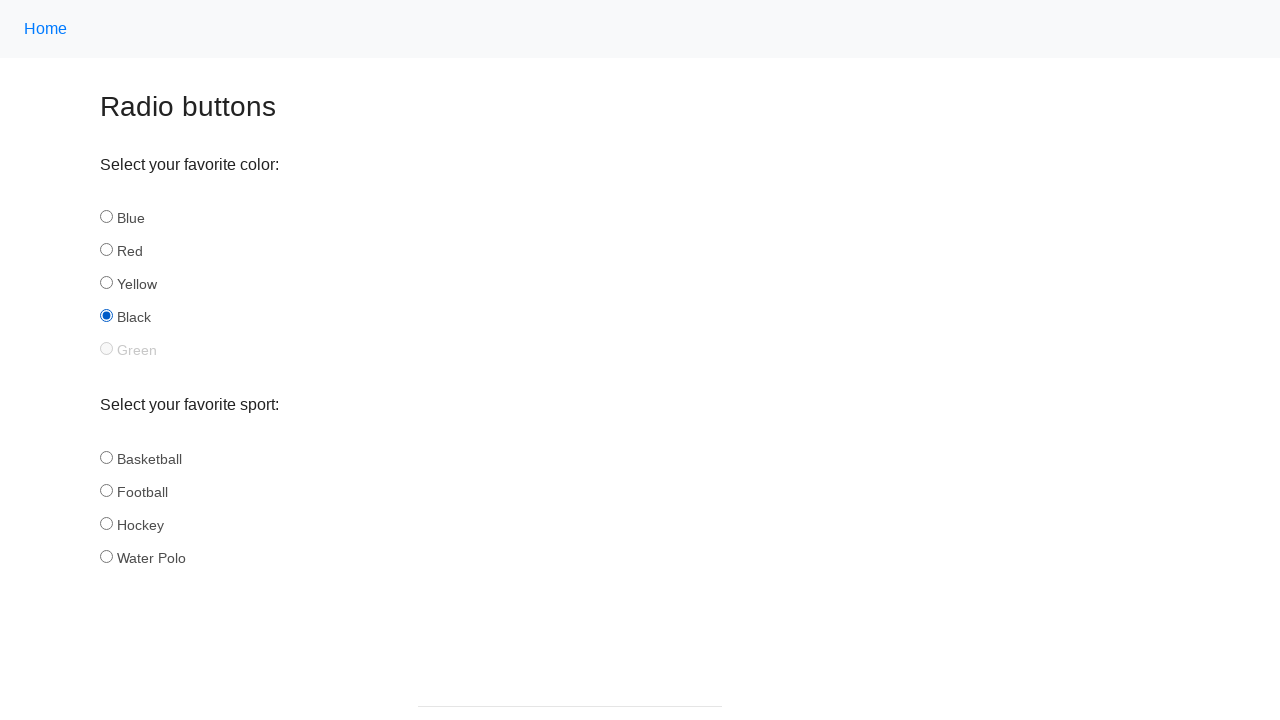

Retrieved id attribute from color radio button: green
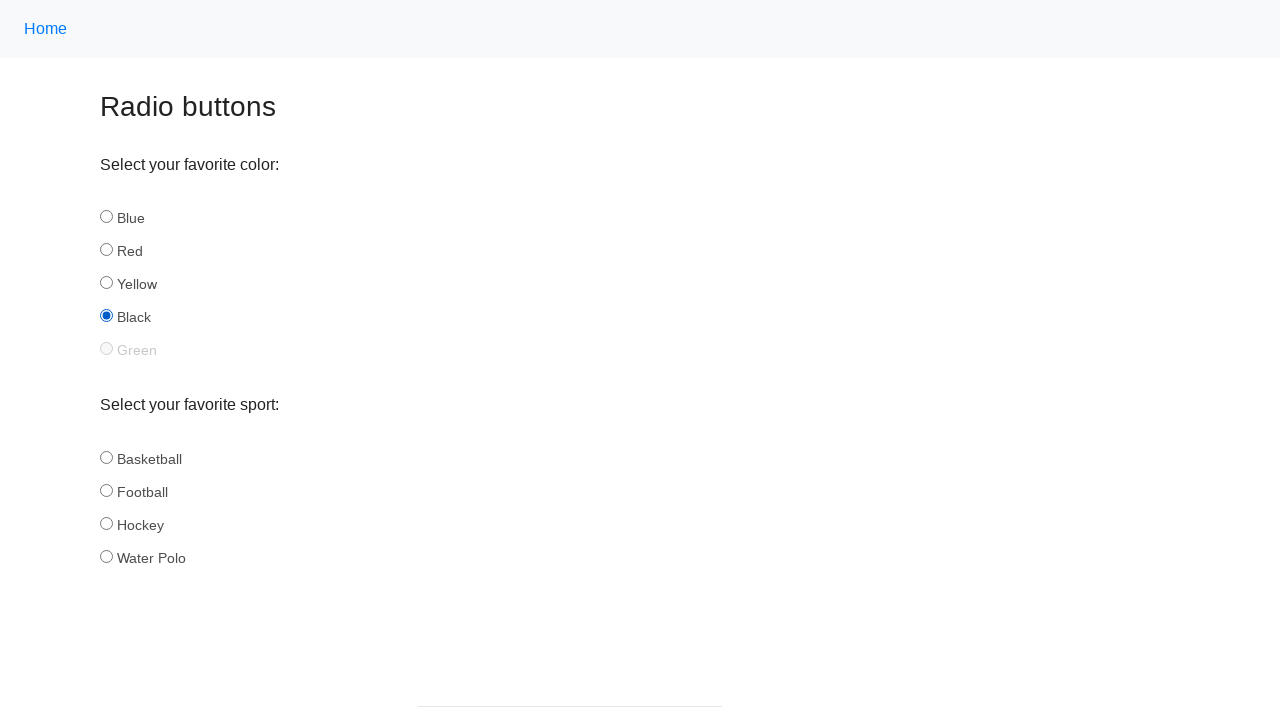

Located all sport radio buttons
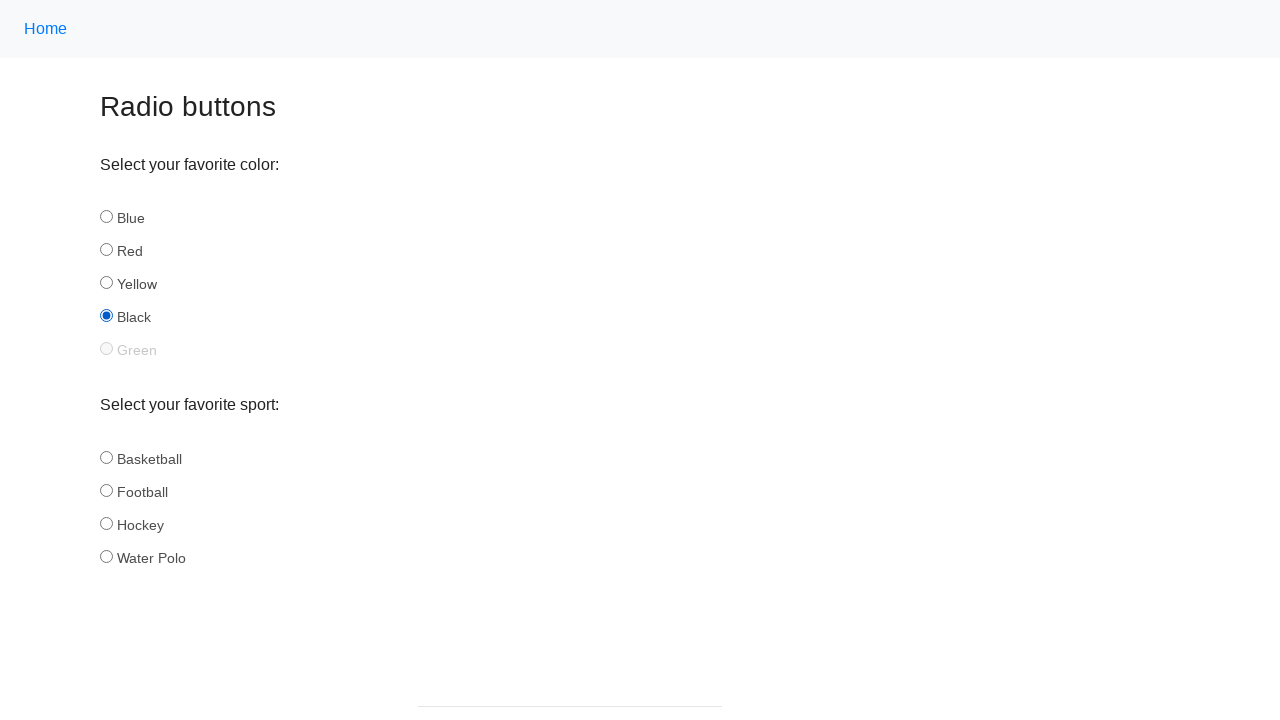

Retrieved id attribute from sport radio button: basketball
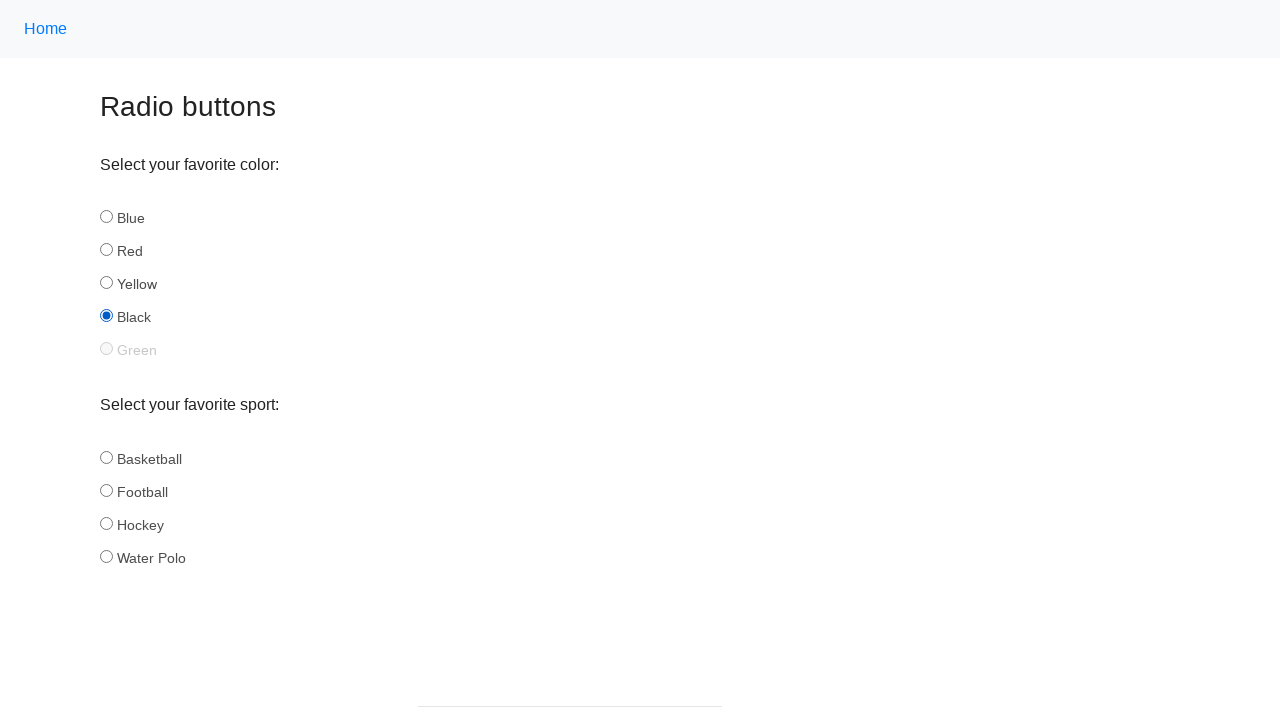

Retrieved id attribute from sport radio button: football
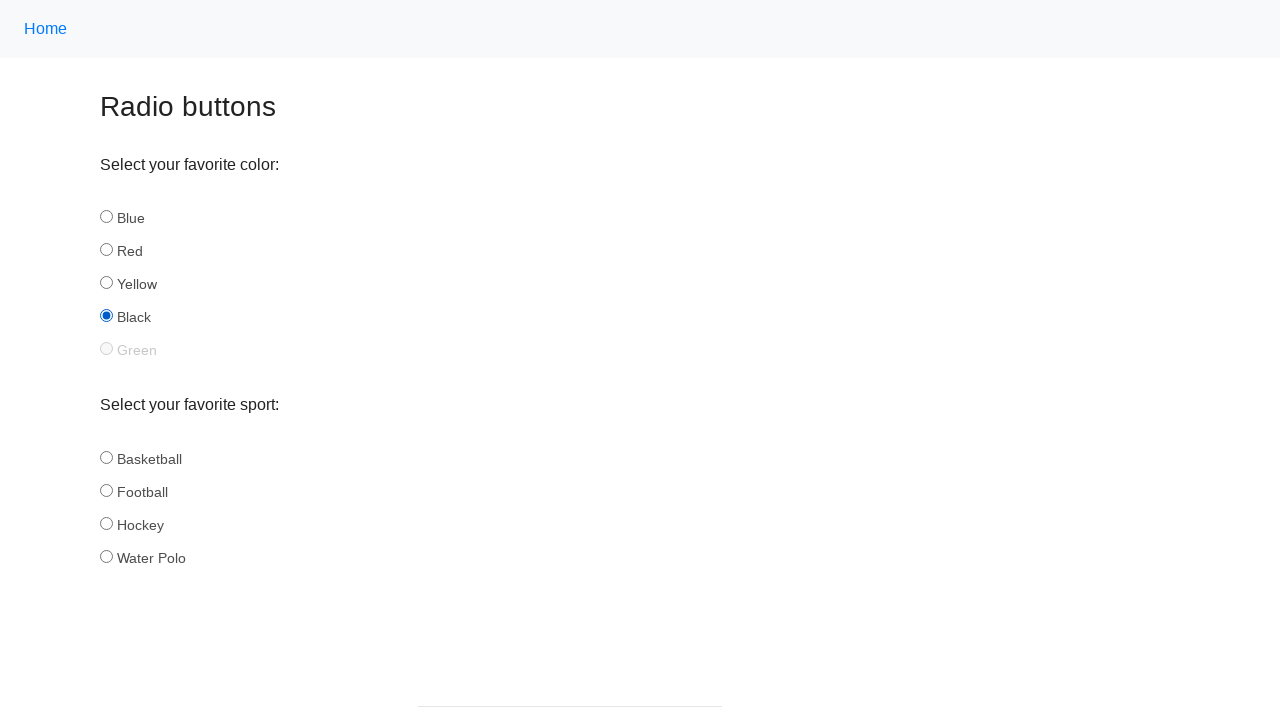

Retrieved id attribute from sport radio button: hockey
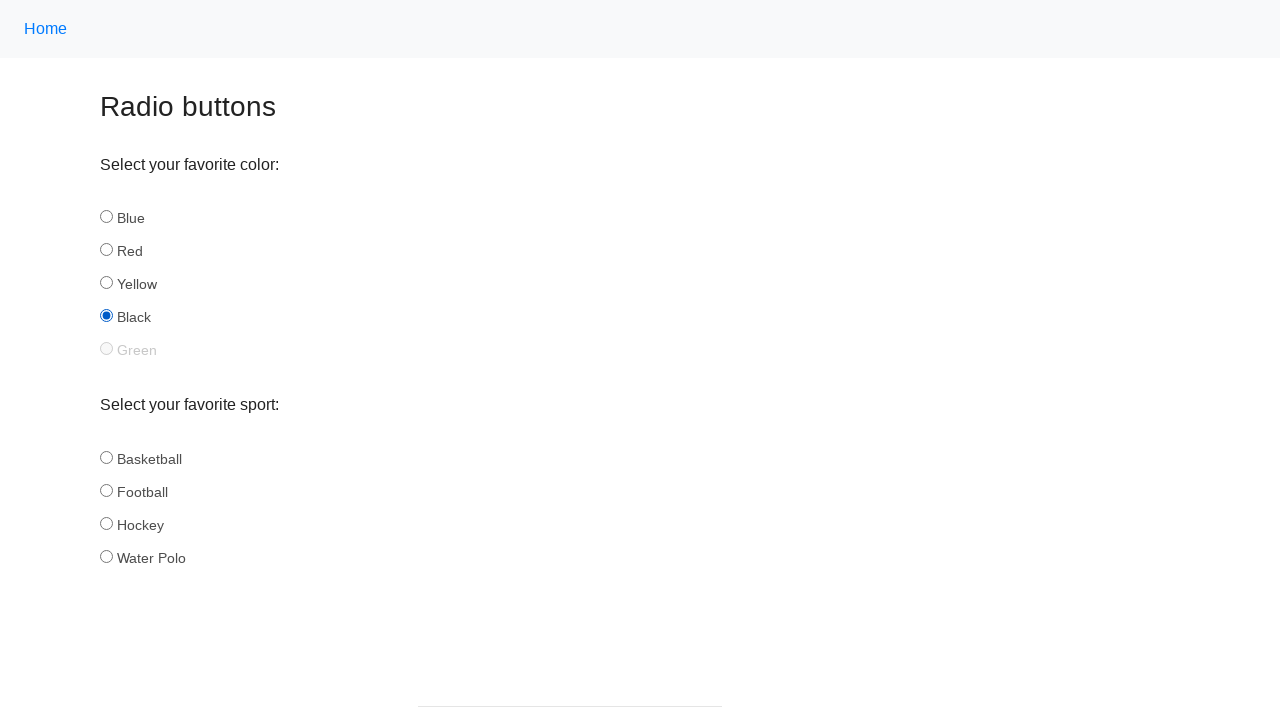

Clicked hockey sport radio button at (106, 523) on input[name='sport'] >> nth=2
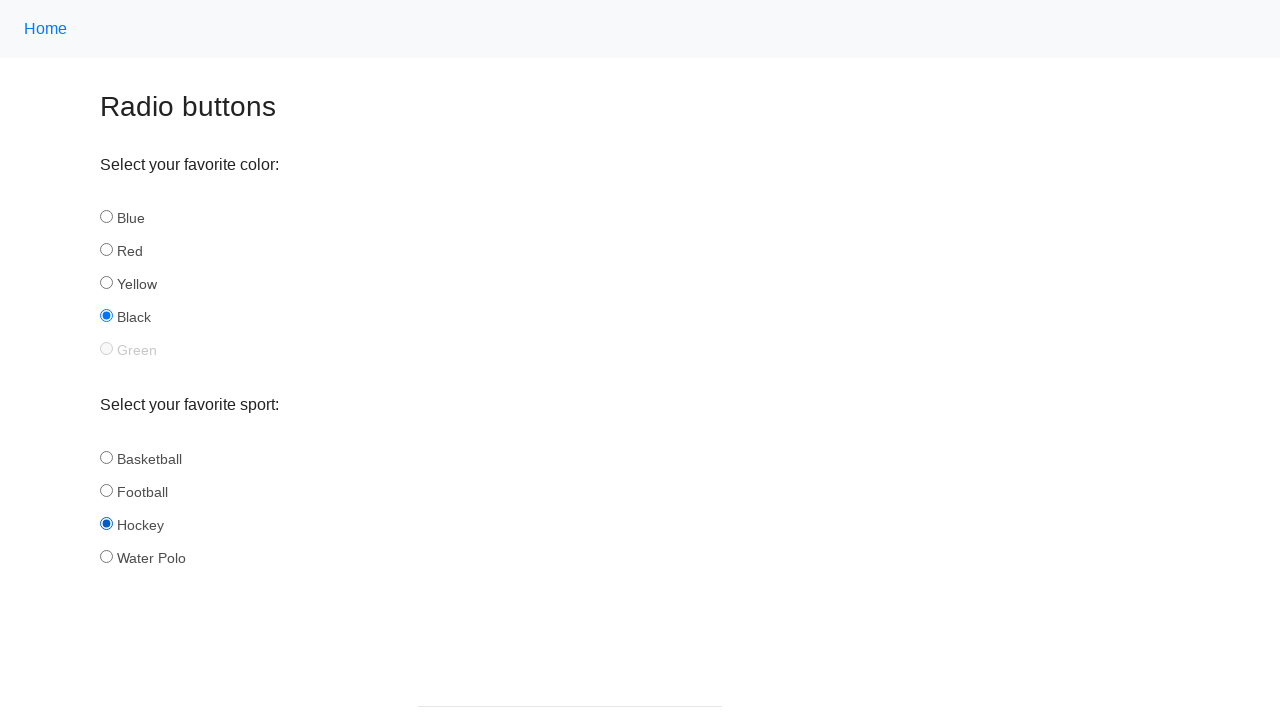

Clicked yellow color radio button for verification at (106, 283) on input[name='color'][id='yellow']
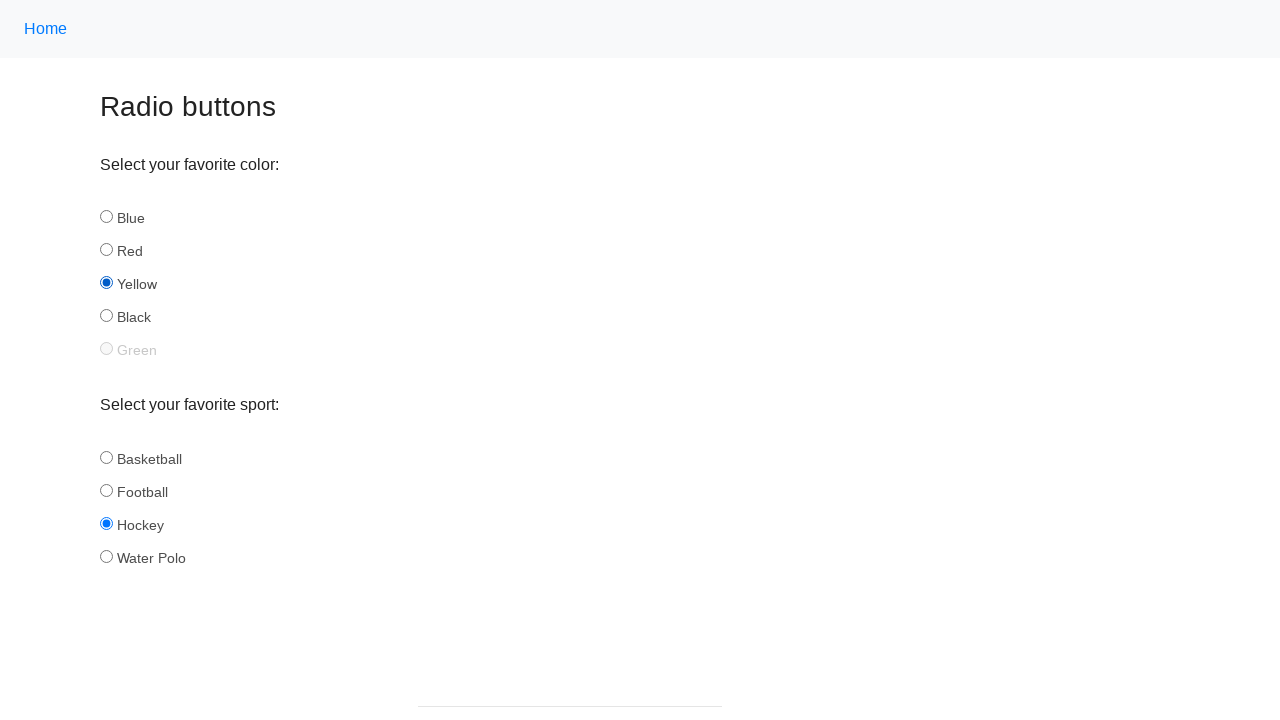

Clicked water polo sport radio button for verification at (106, 556) on input[name='sport'][id='water_polo']
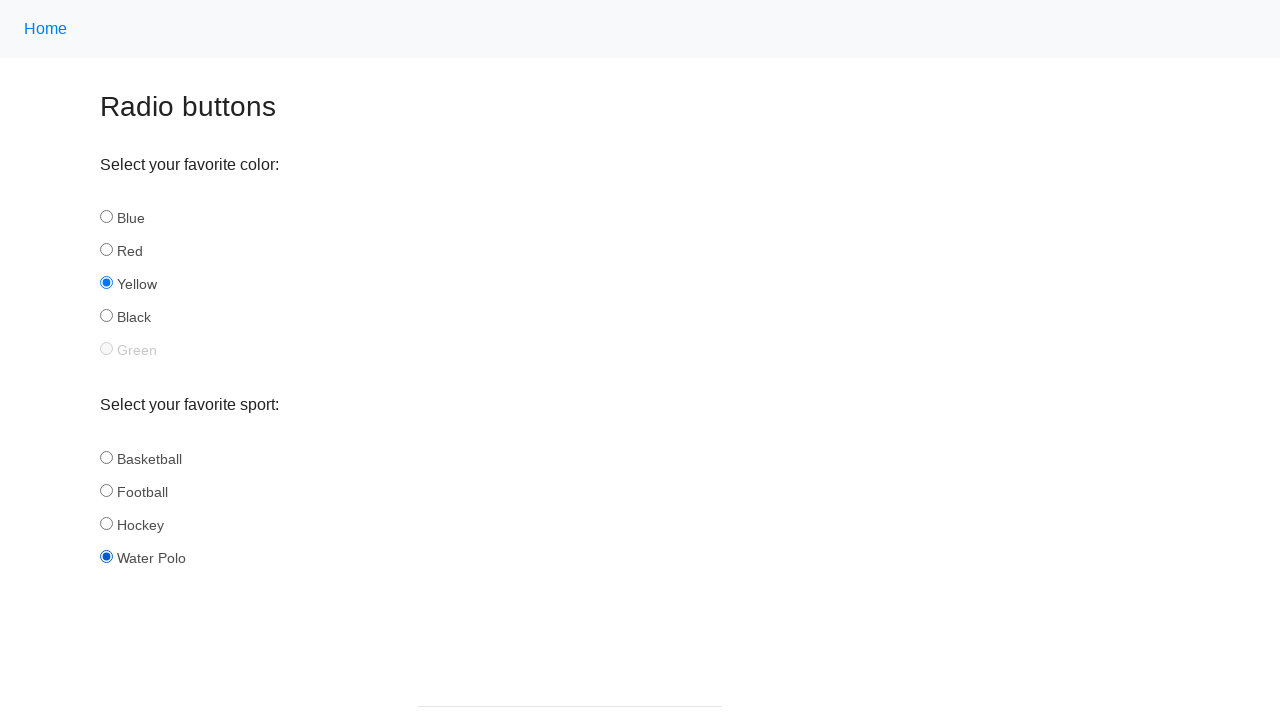

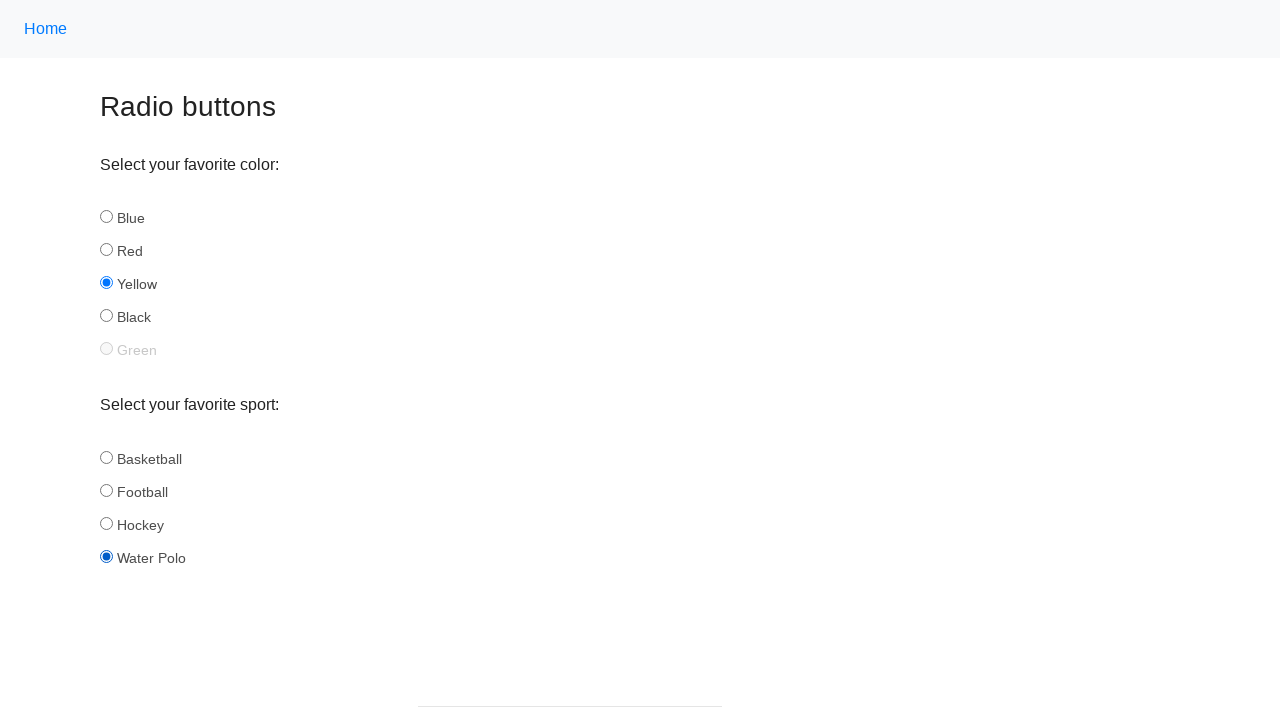